Tests the clear completed functionality by marking items complete and clicking clear completed button

Starting URL: https://todomvc.com/examples/react/dist/

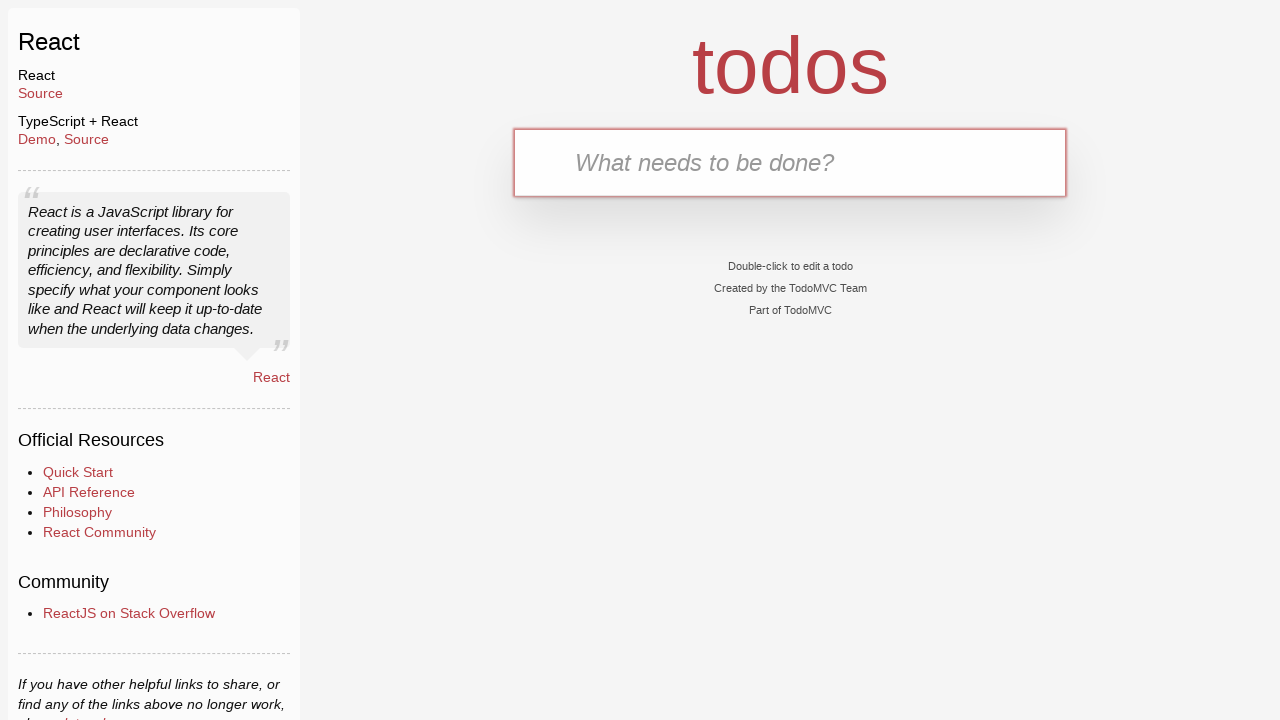

Filled new todo input with 'Make tests' on .new-todo
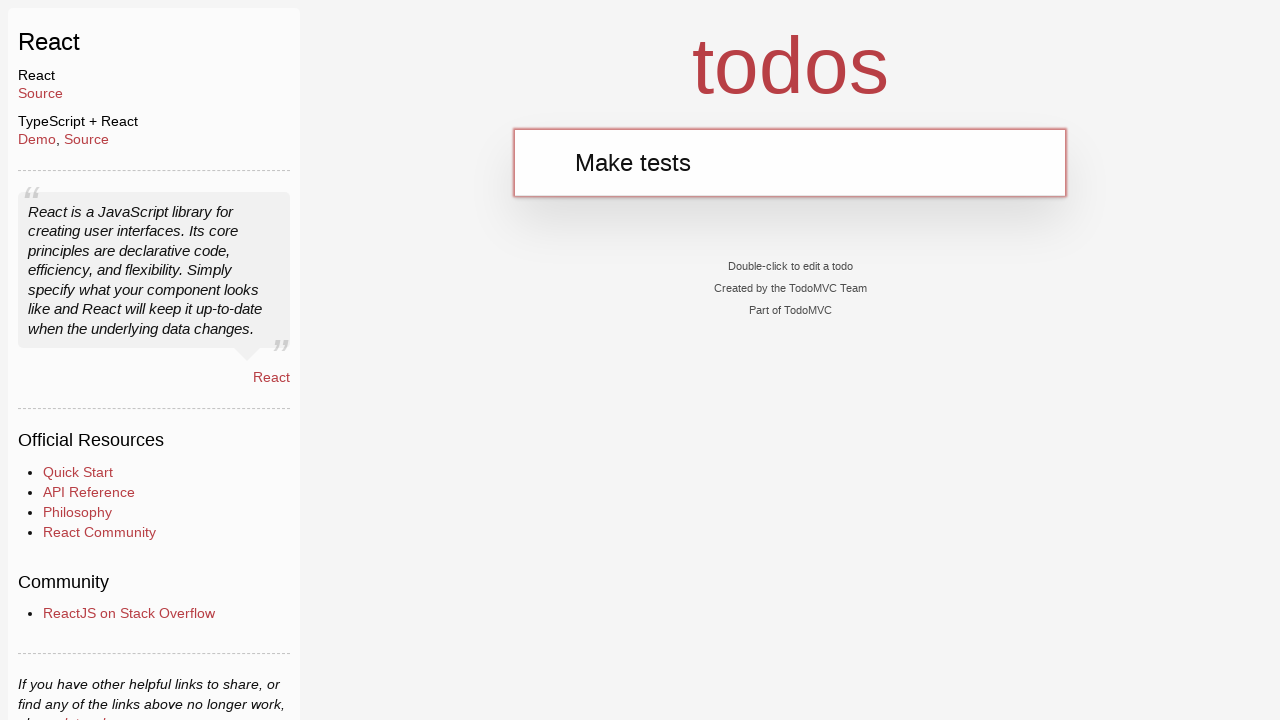

Pressed Enter to add first todo item on .new-todo
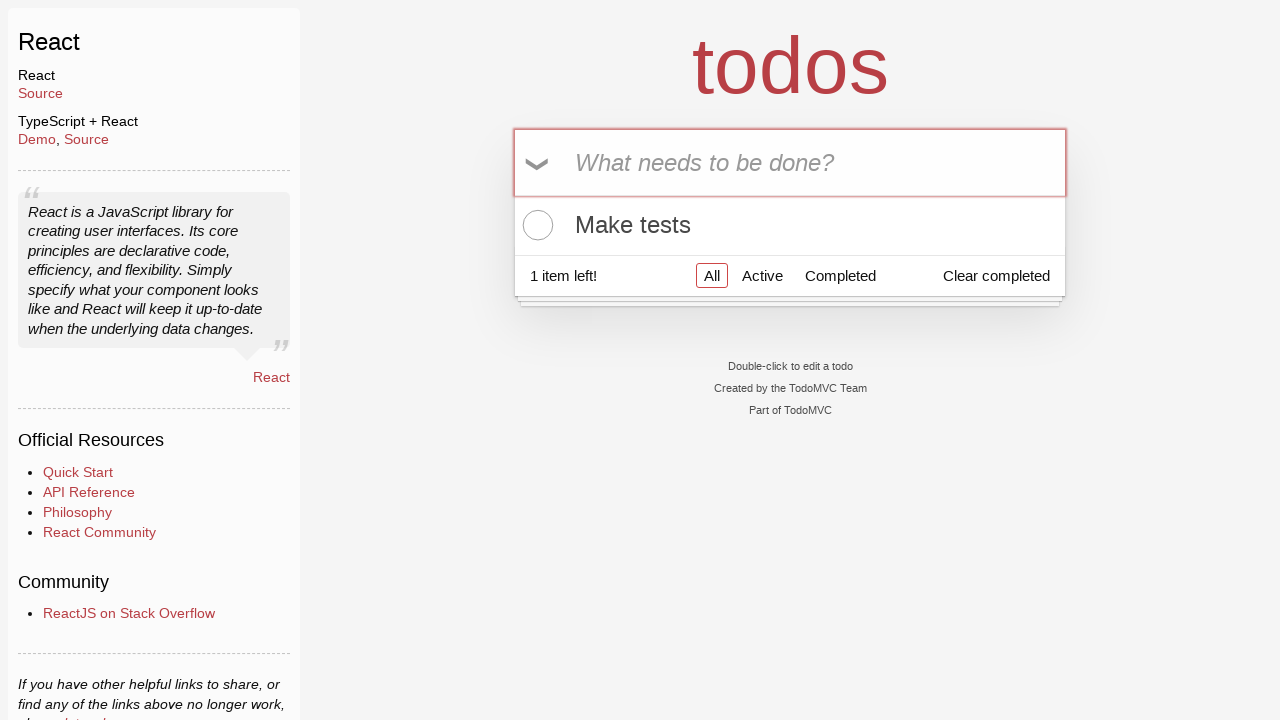

Filled new todo input with 'Make more tests' on .new-todo
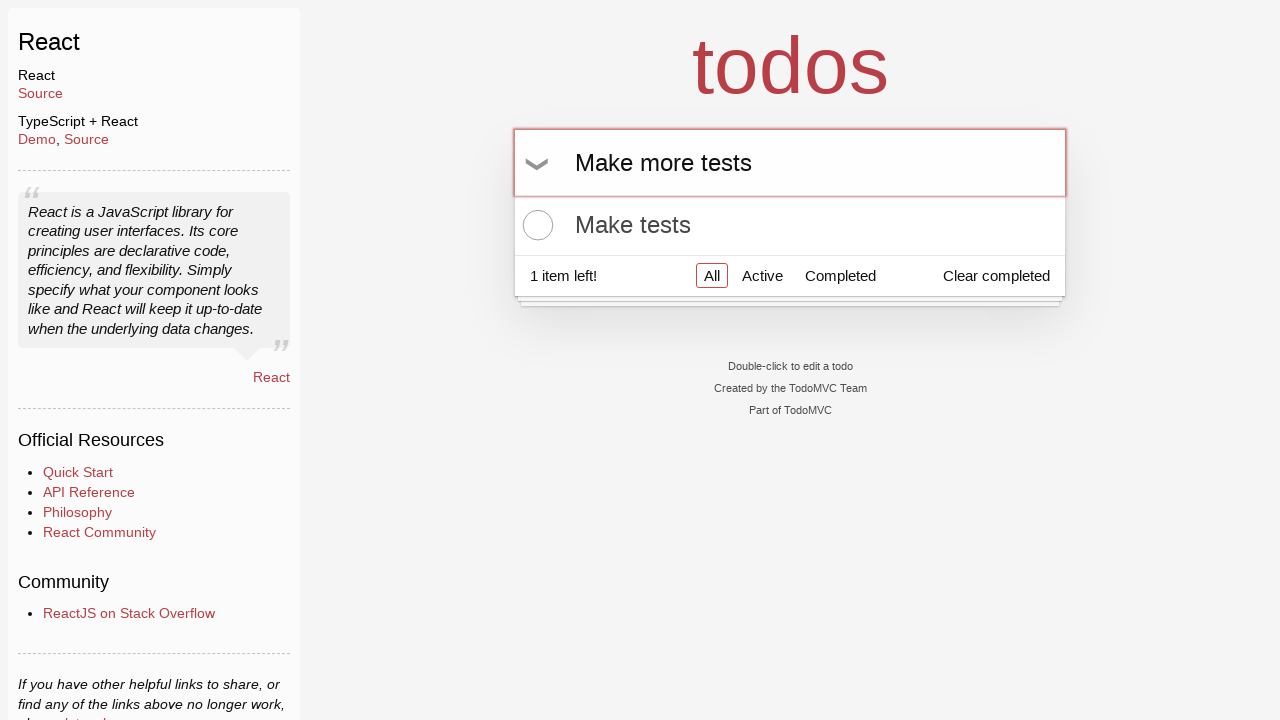

Pressed Enter to add second todo item on .new-todo
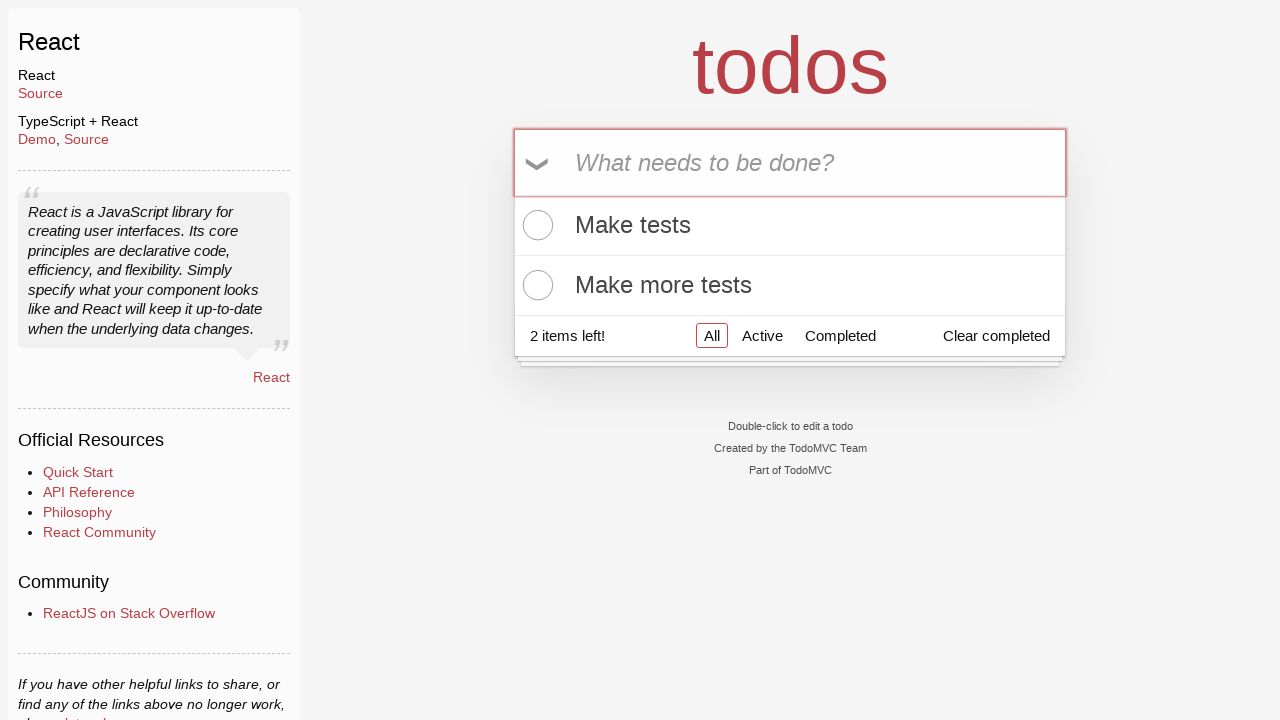

Filled new todo input with 'Tests tests tests' on .new-todo
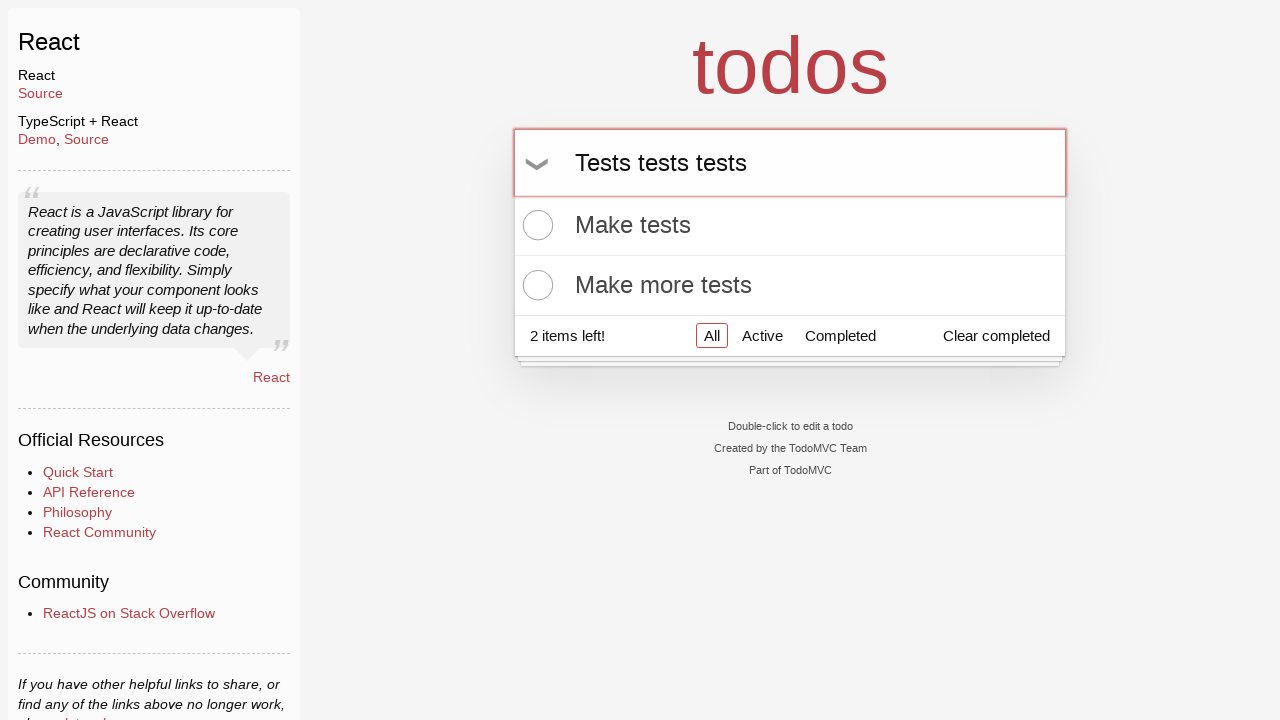

Pressed Enter to add third todo item on .new-todo
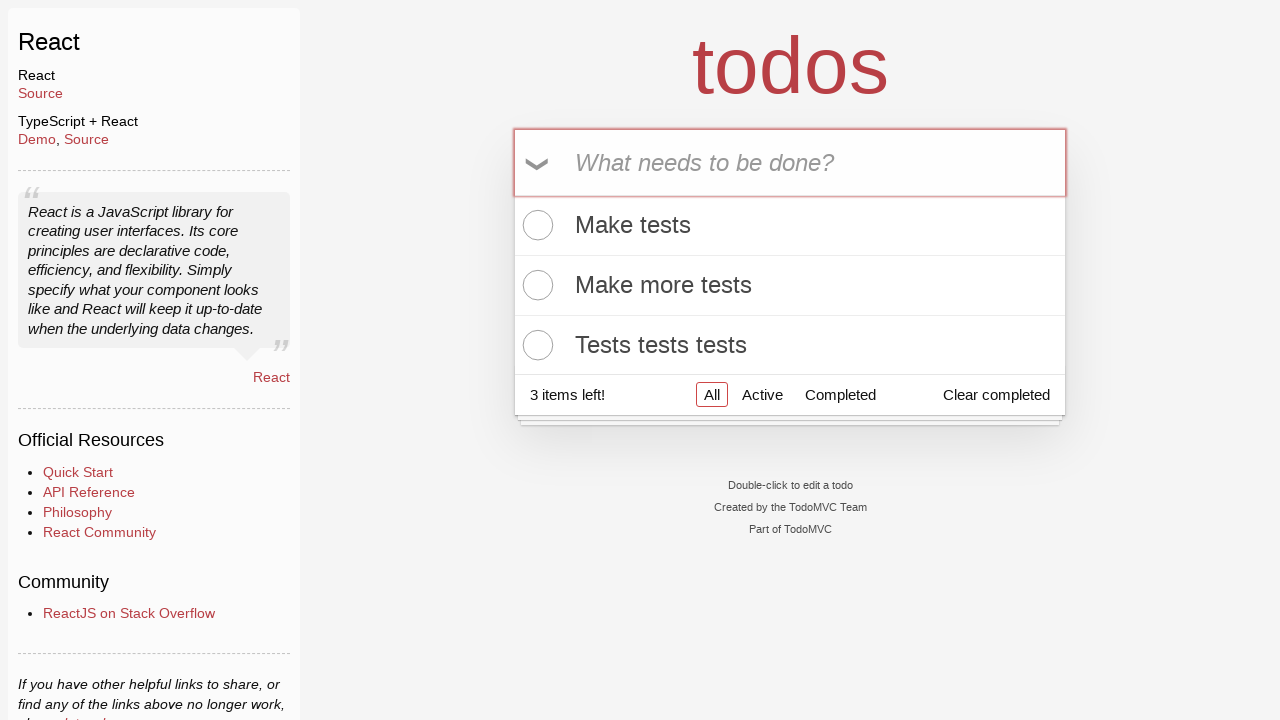

Marked first todo item as completed at (535, 225) on .todo-list li:nth-child(1) .toggle
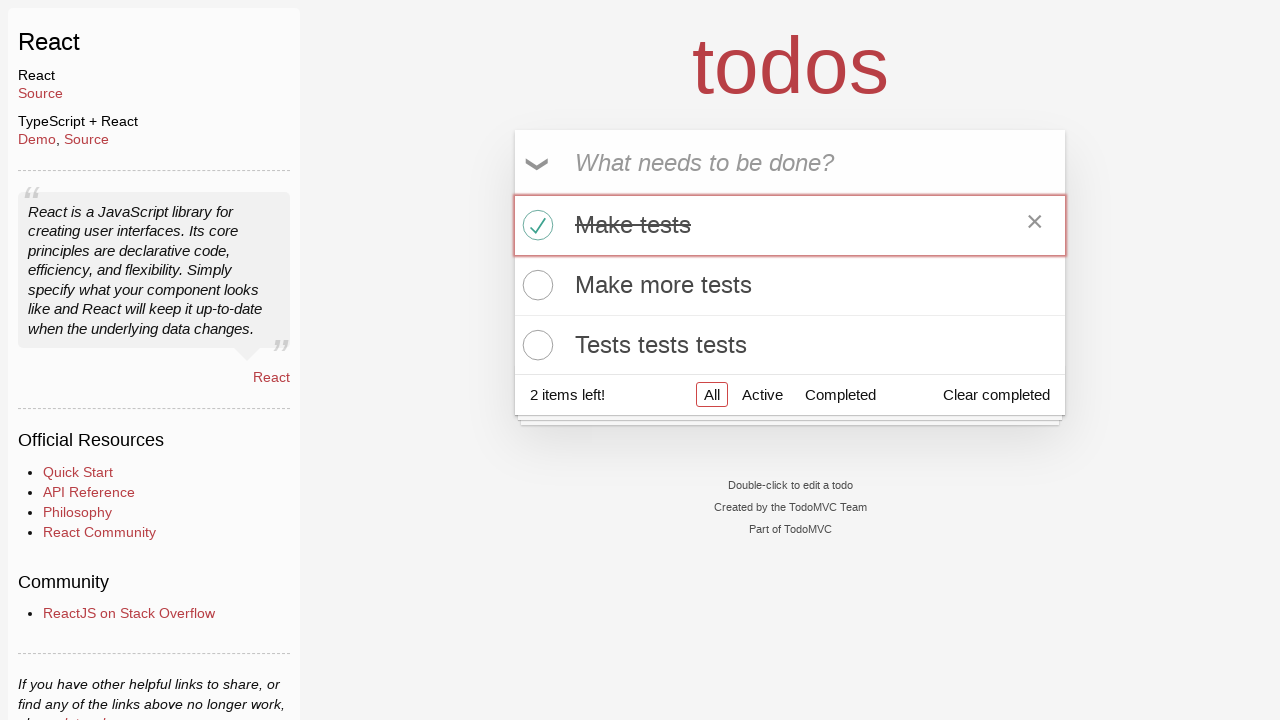

Marked third todo item as completed at (535, 345) on .todo-list li:nth-child(3) .toggle
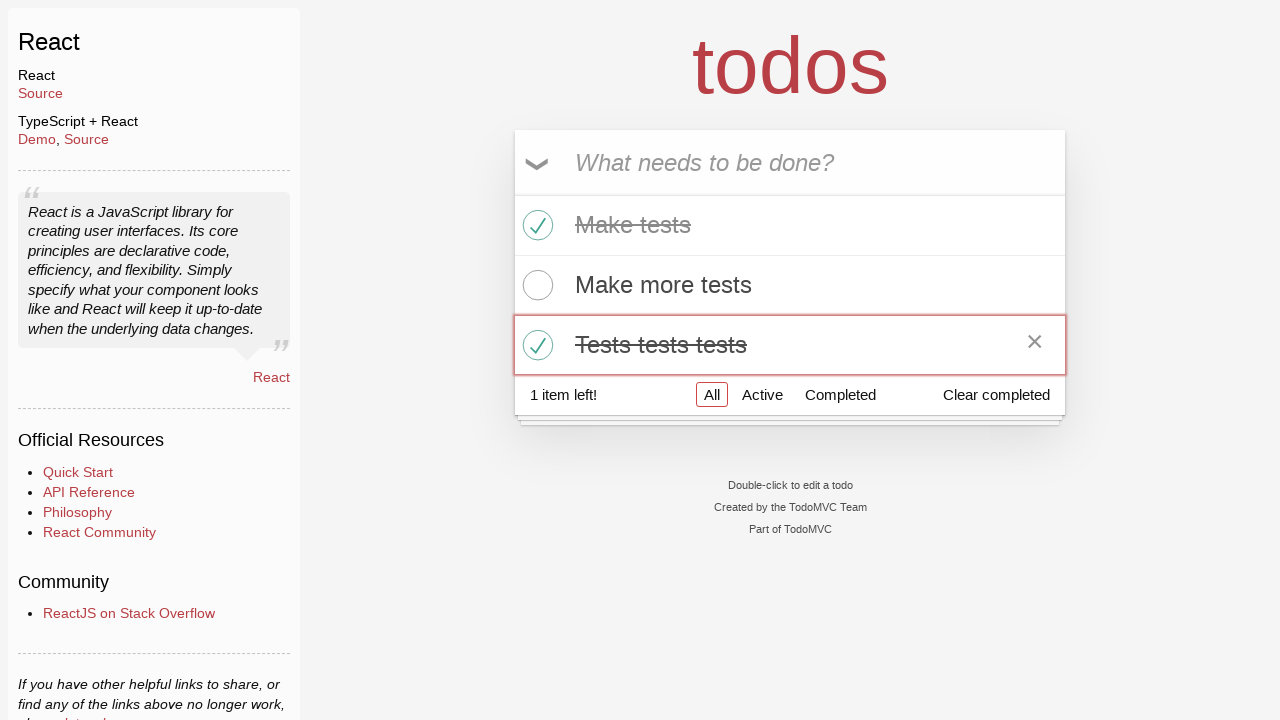

Clicked clear completed button to remove completed items at (996, 395) on .clear-completed
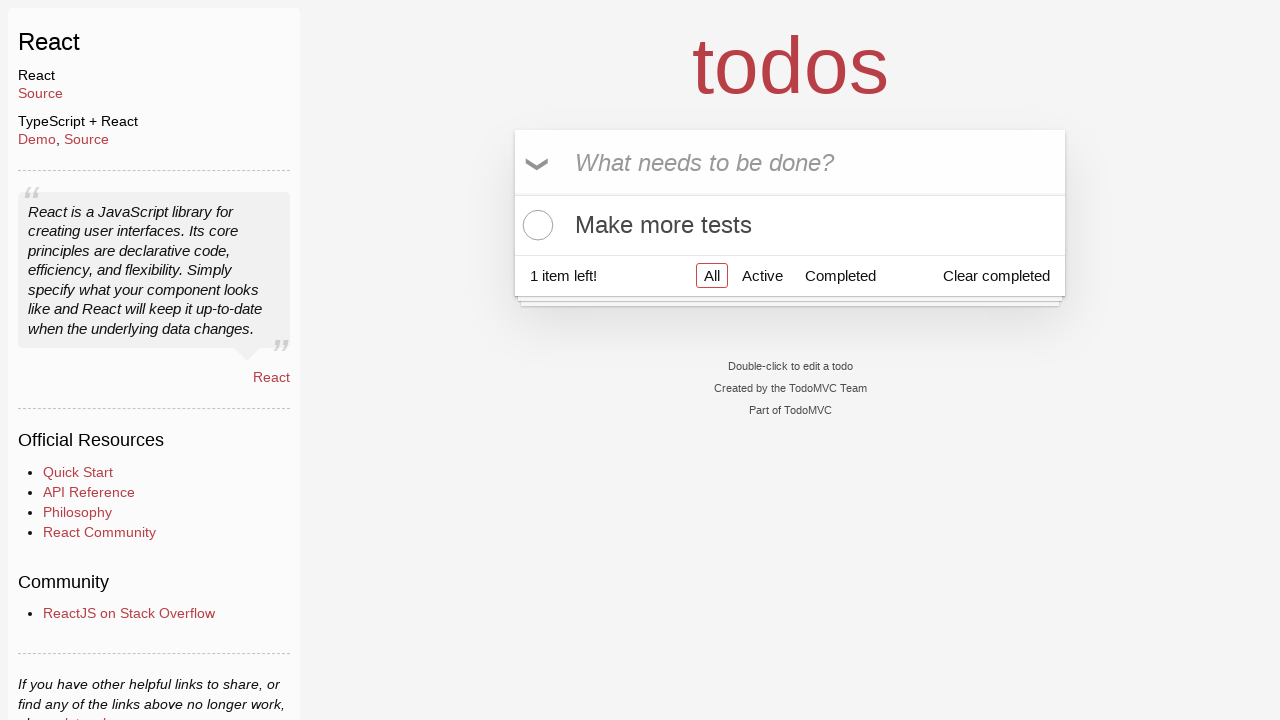

Verified that only the uncompleted item remains in the todo list
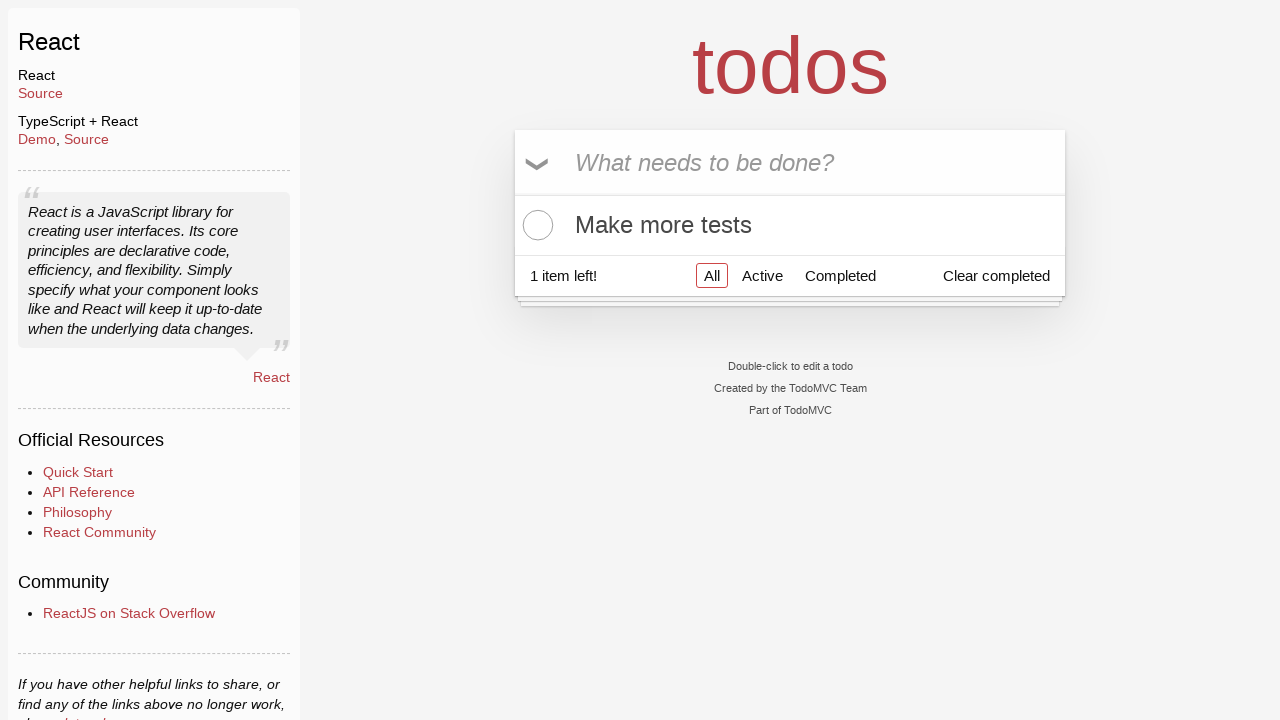

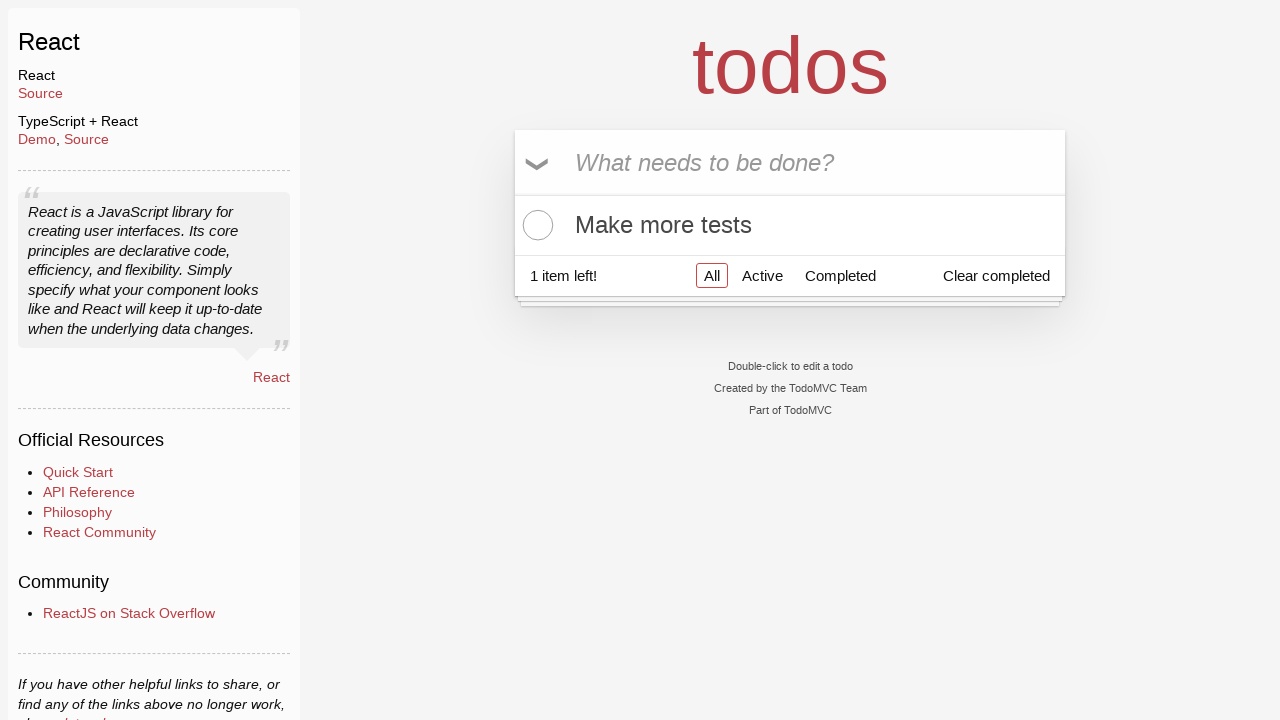